Tests that edits are saved when the input field loses focus (blur event)

Starting URL: https://demo.playwright.dev/todomvc

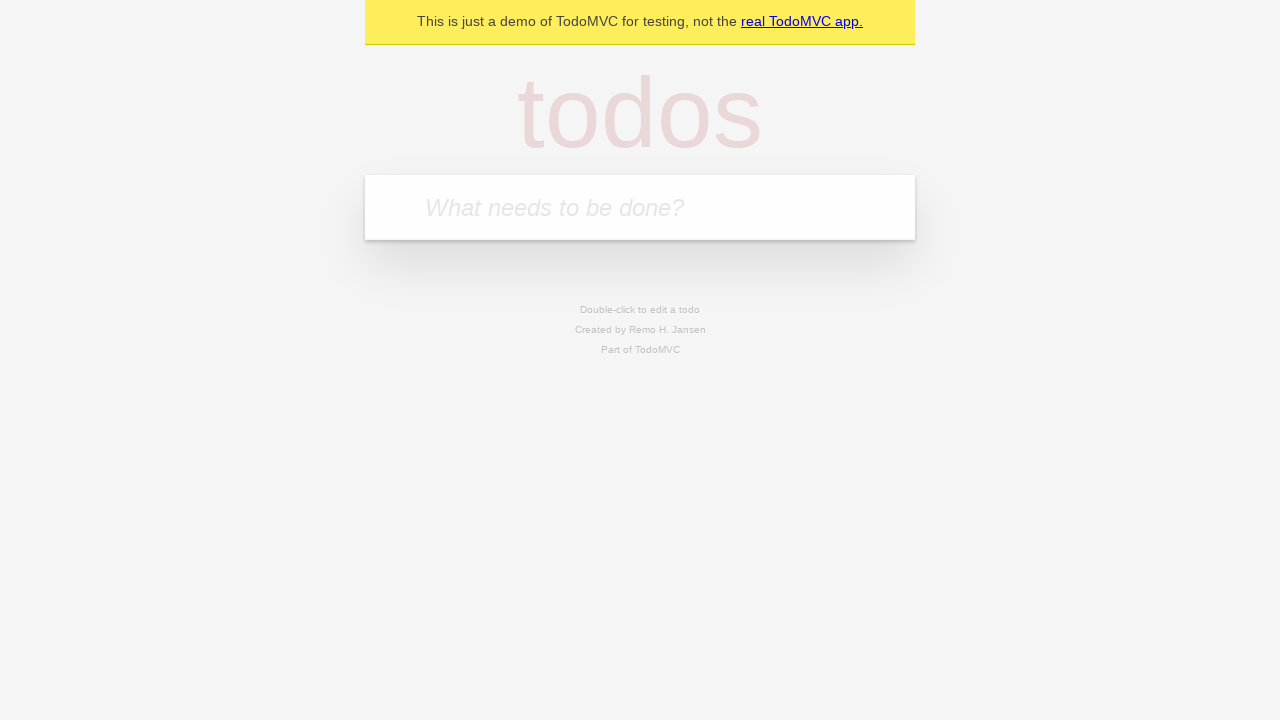

Filled todo input with 'buy some cheese' on internal:attr=[placeholder="What needs to be done?"i]
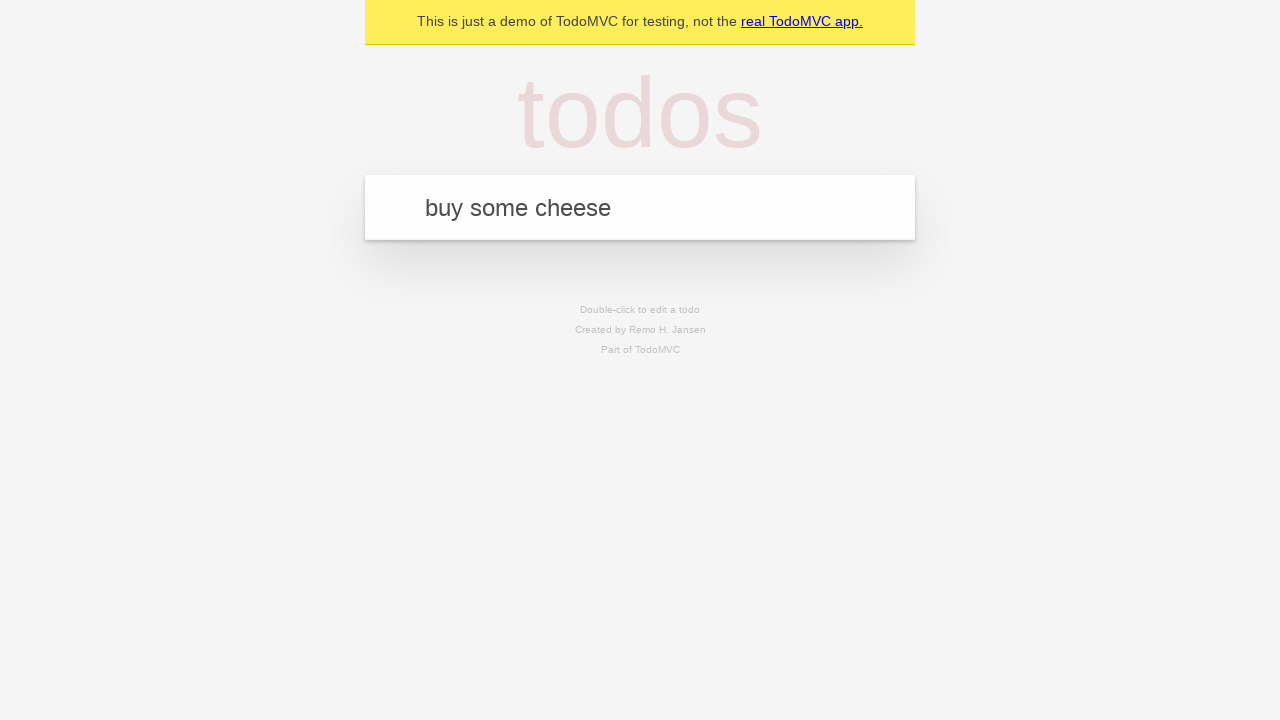

Pressed Enter to add first todo on internal:attr=[placeholder="What needs to be done?"i]
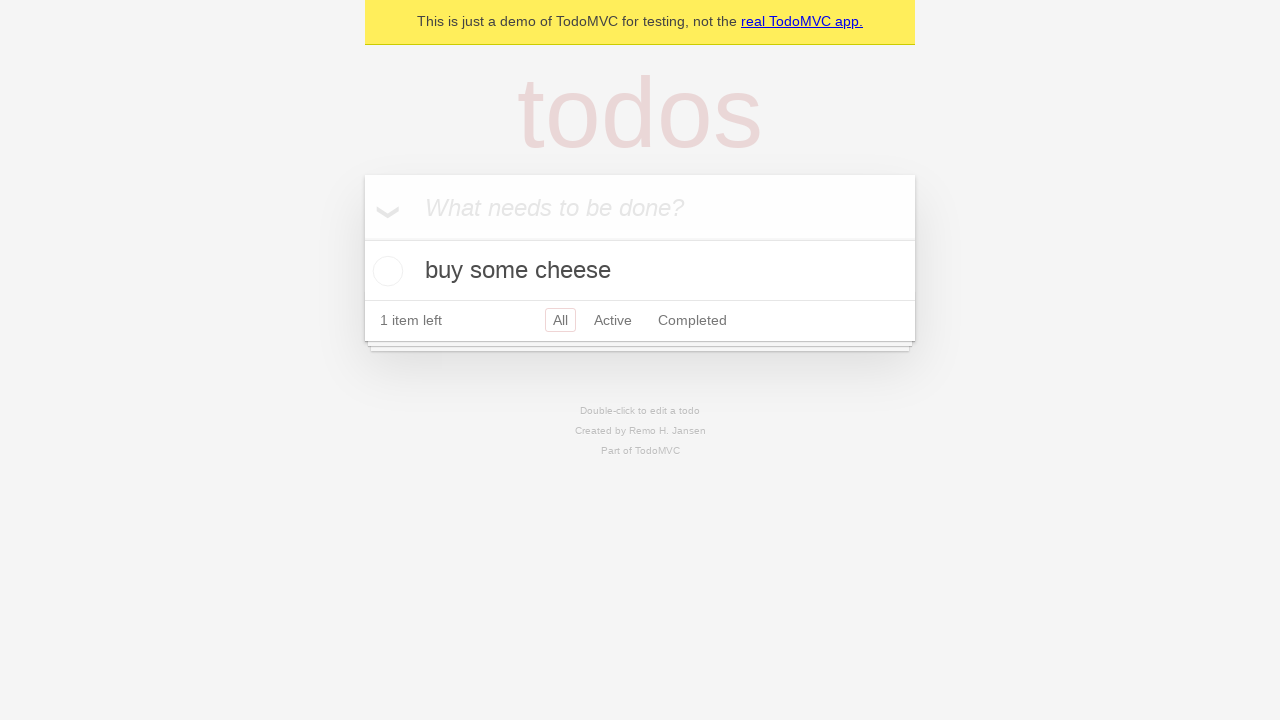

Filled todo input with 'feed the cat' on internal:attr=[placeholder="What needs to be done?"i]
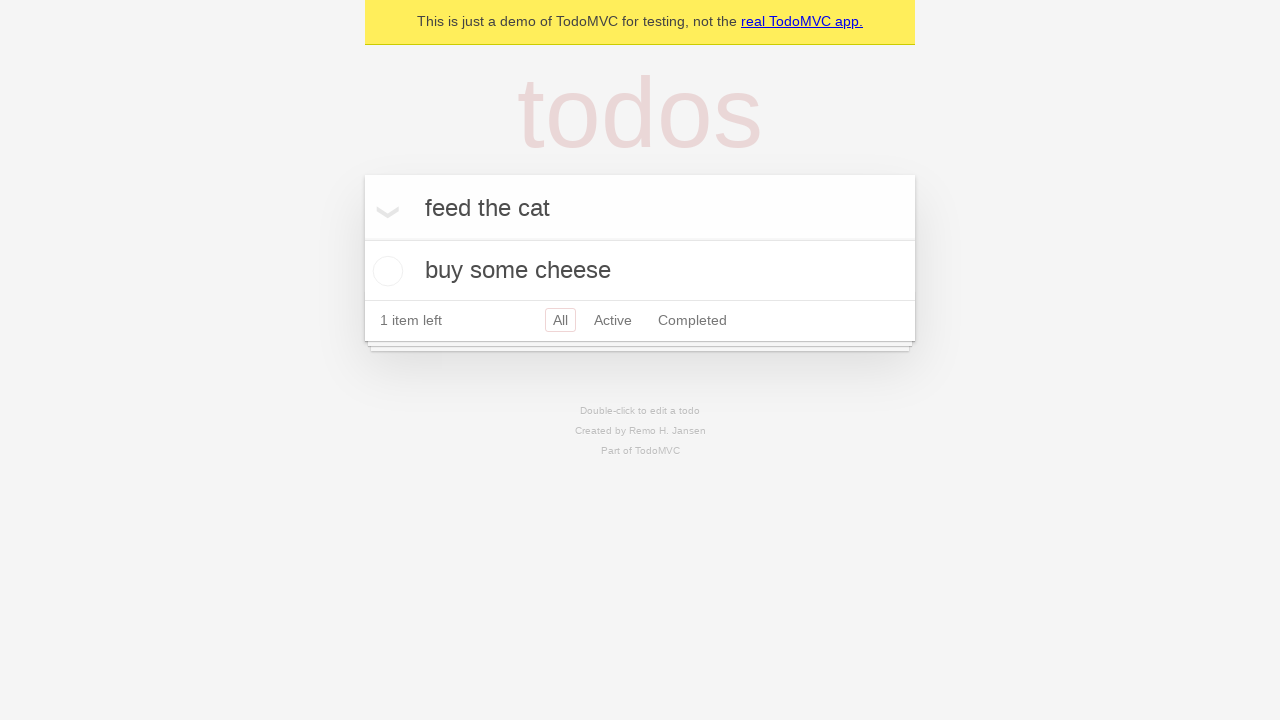

Pressed Enter to add second todo on internal:attr=[placeholder="What needs to be done?"i]
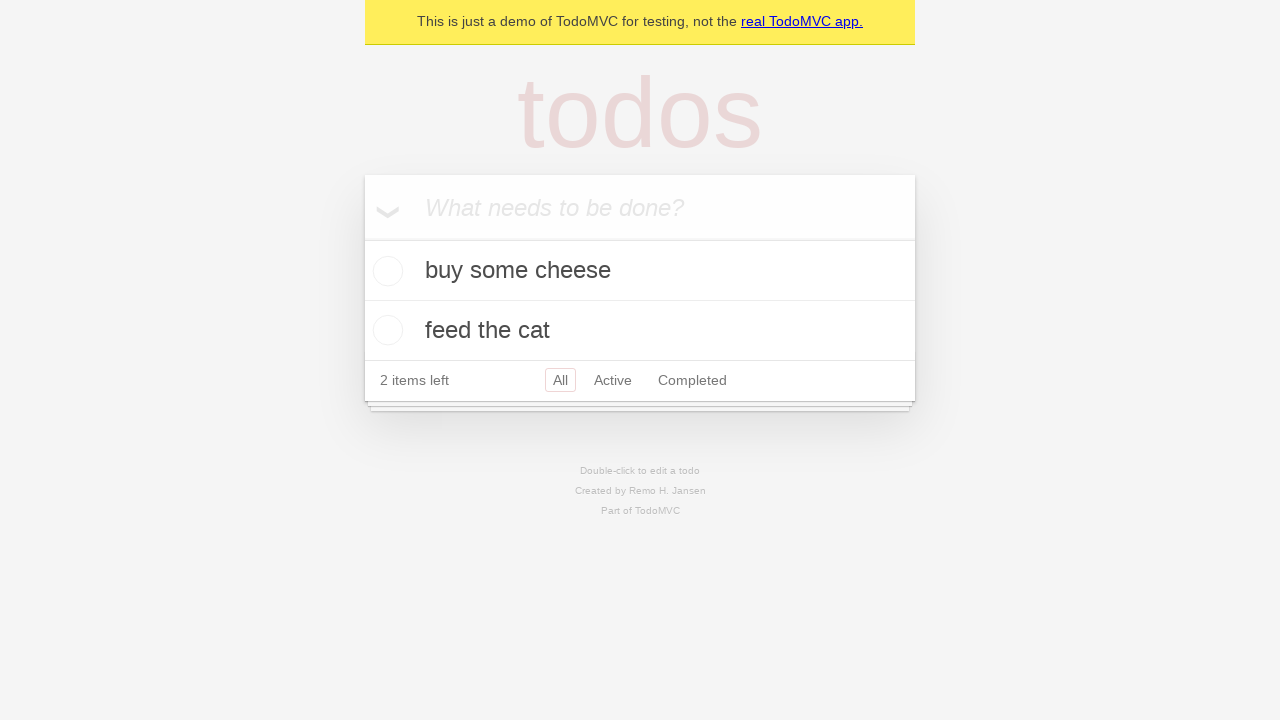

Filled todo input with 'book a doctors appointment' on internal:attr=[placeholder="What needs to be done?"i]
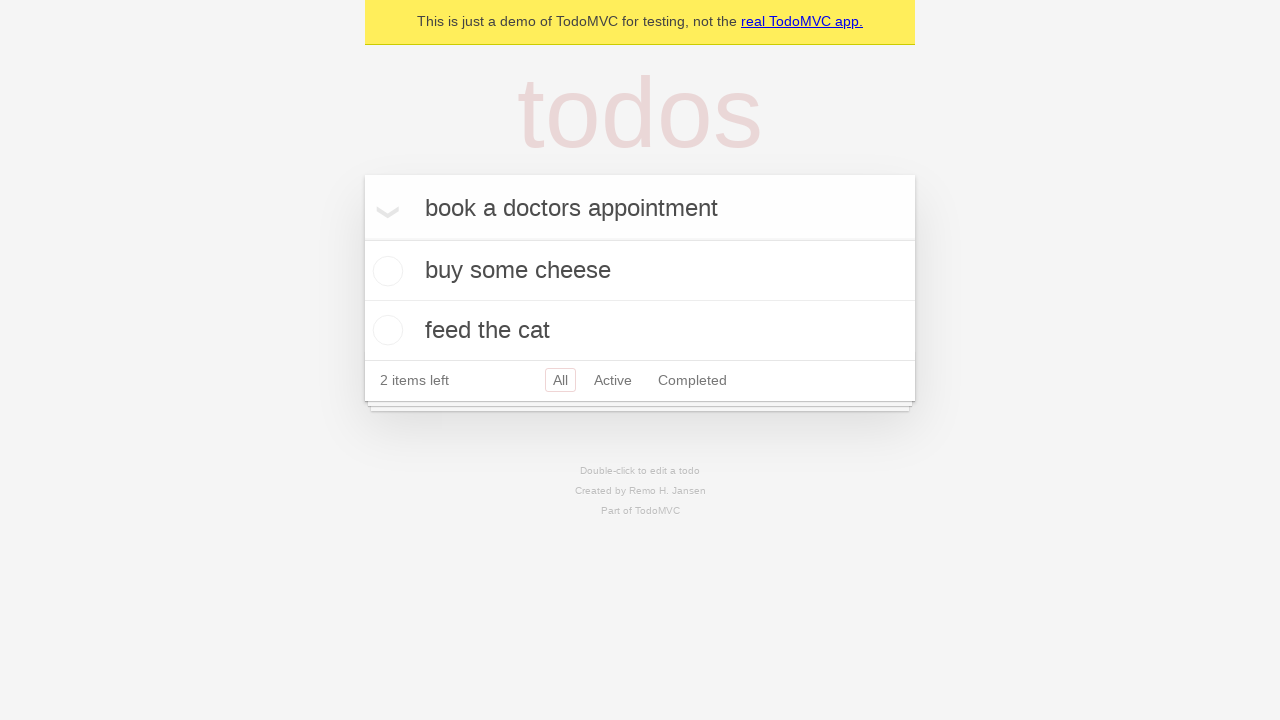

Pressed Enter to add third todo on internal:attr=[placeholder="What needs to be done?"i]
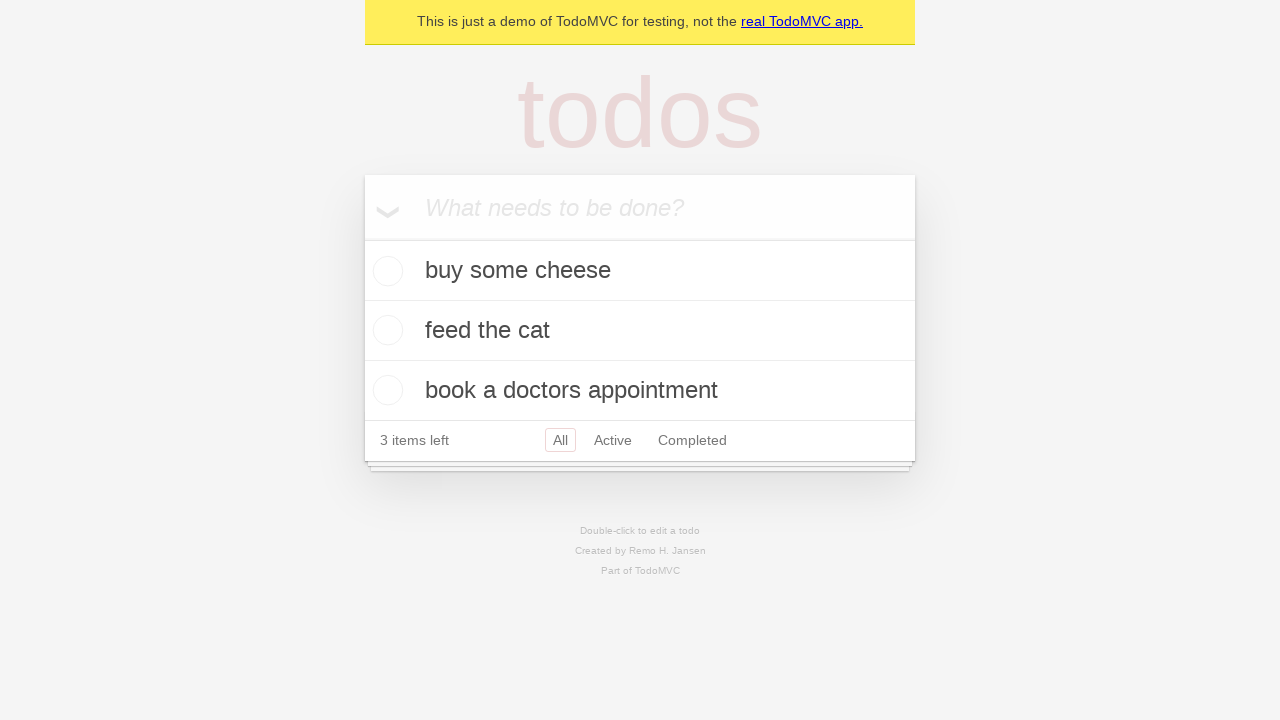

Double-clicked second todo item to enter edit mode at (640, 331) on internal:testid=[data-testid="todo-item"s] >> nth=1
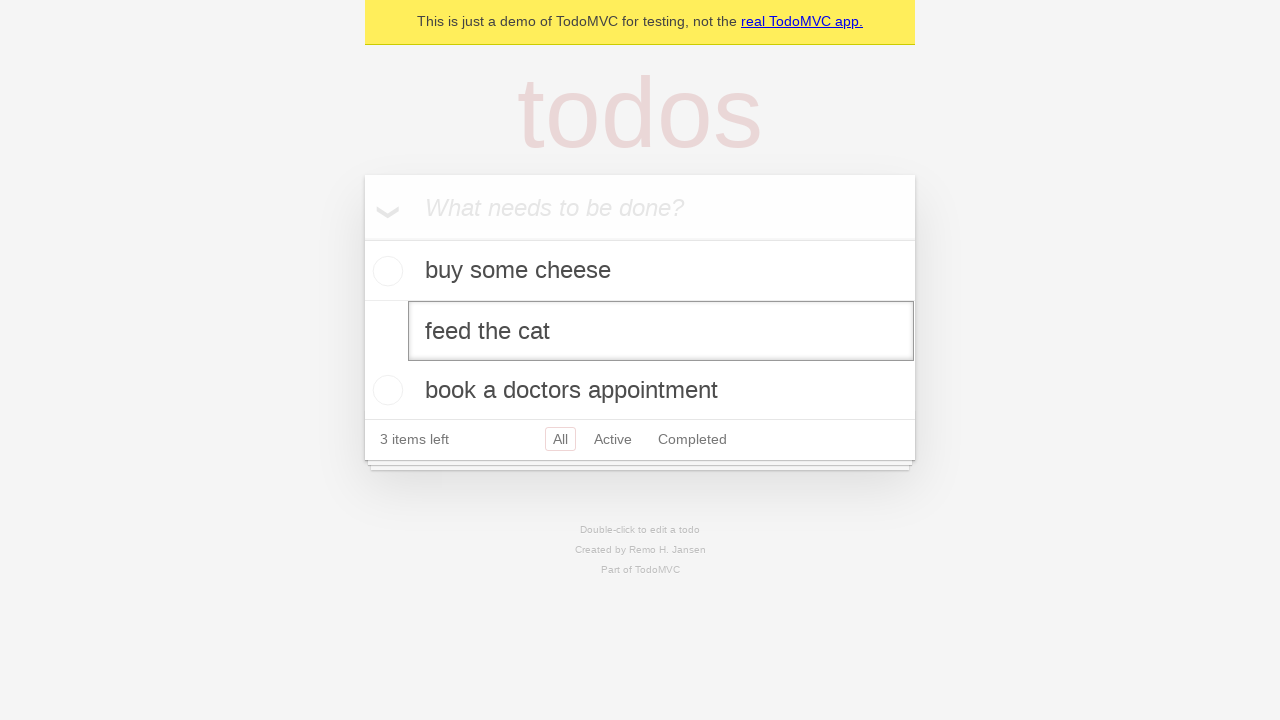

Filled edit textbox with 'buy some sausages' on internal:testid=[data-testid="todo-item"s] >> nth=1 >> internal:role=textbox[nam
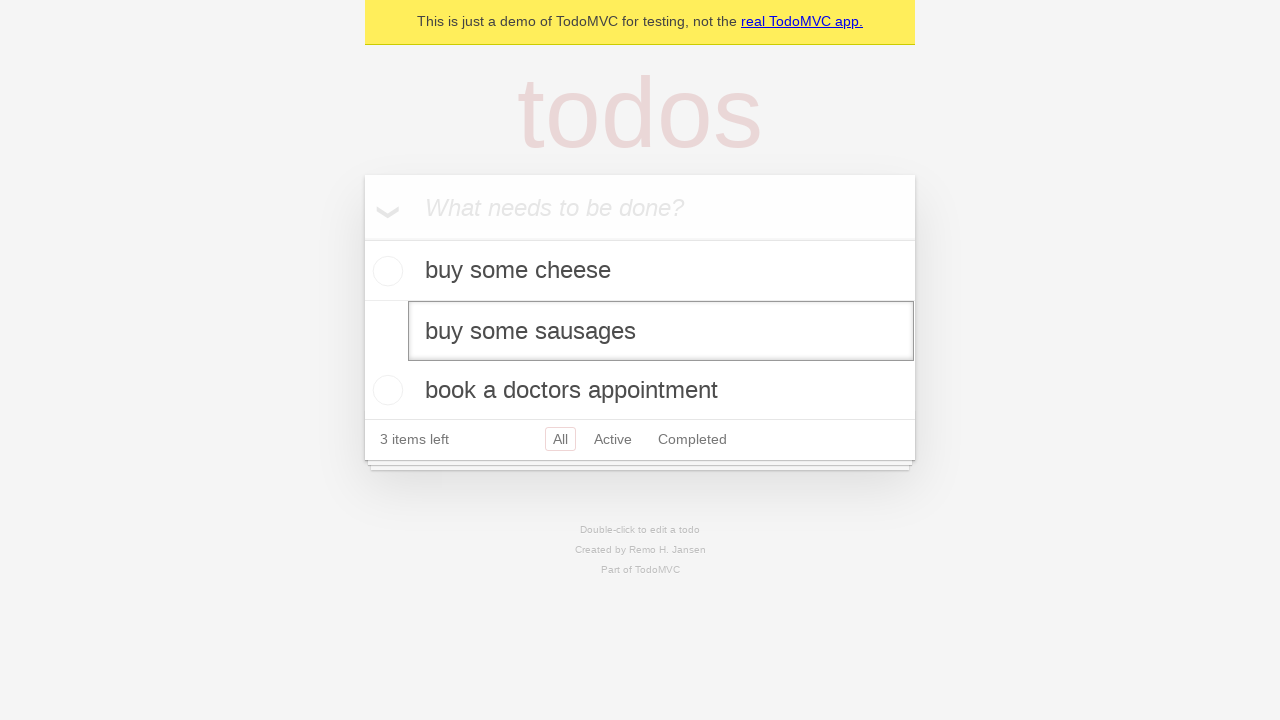

Dispatched blur event to save edited todo on focus loss
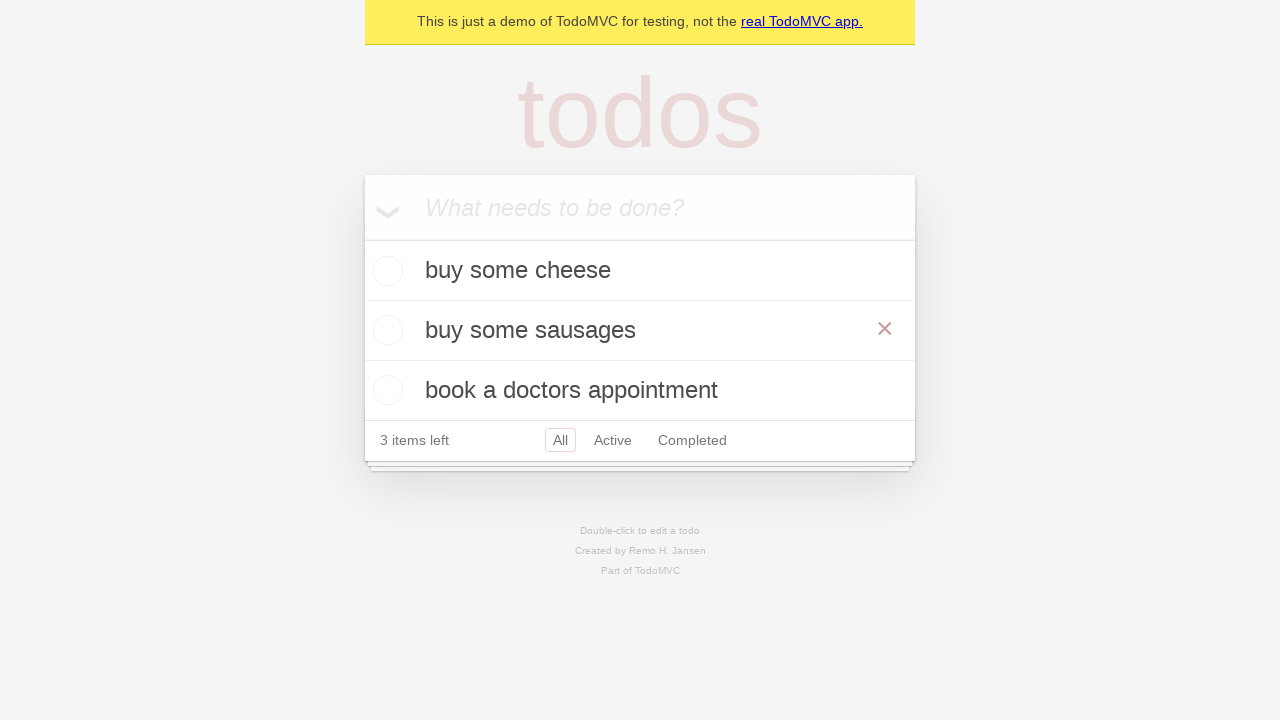

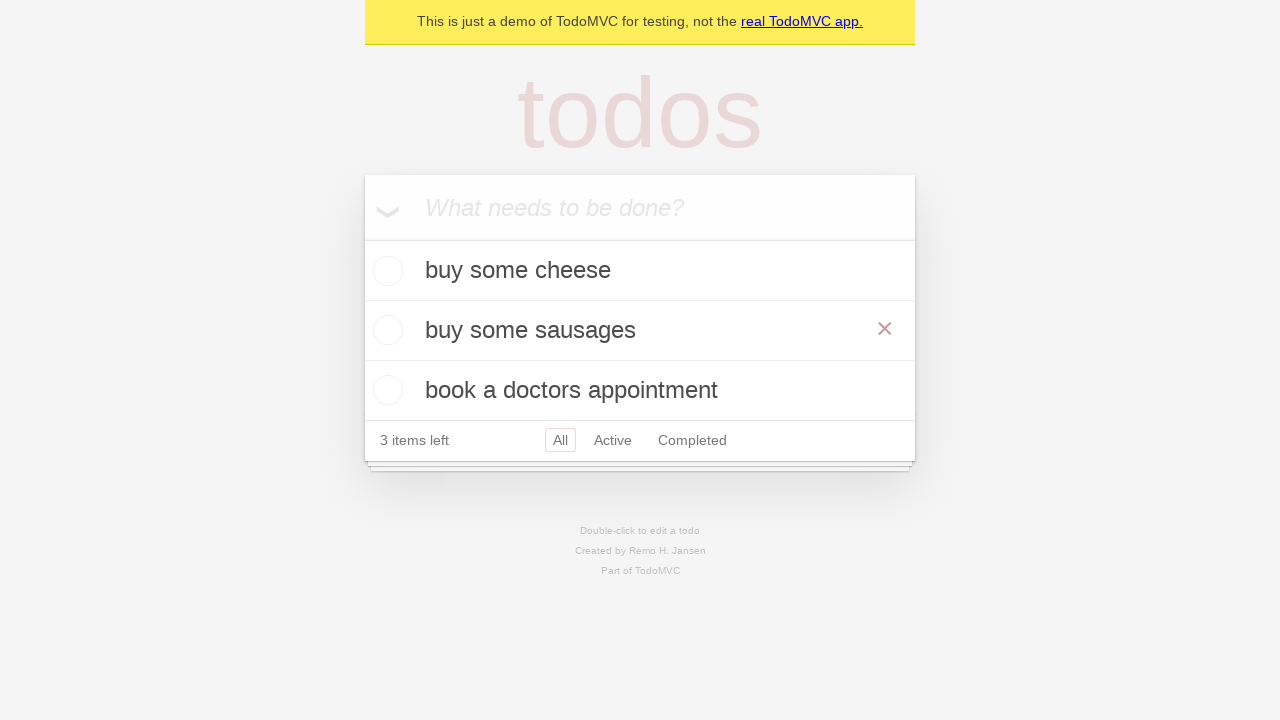